Navigates to omayo.blogspot.com and locates the "Page One" link element to verify it exists and retrieve its bounding box properties.

Starting URL: http://omayo.blogspot.com/

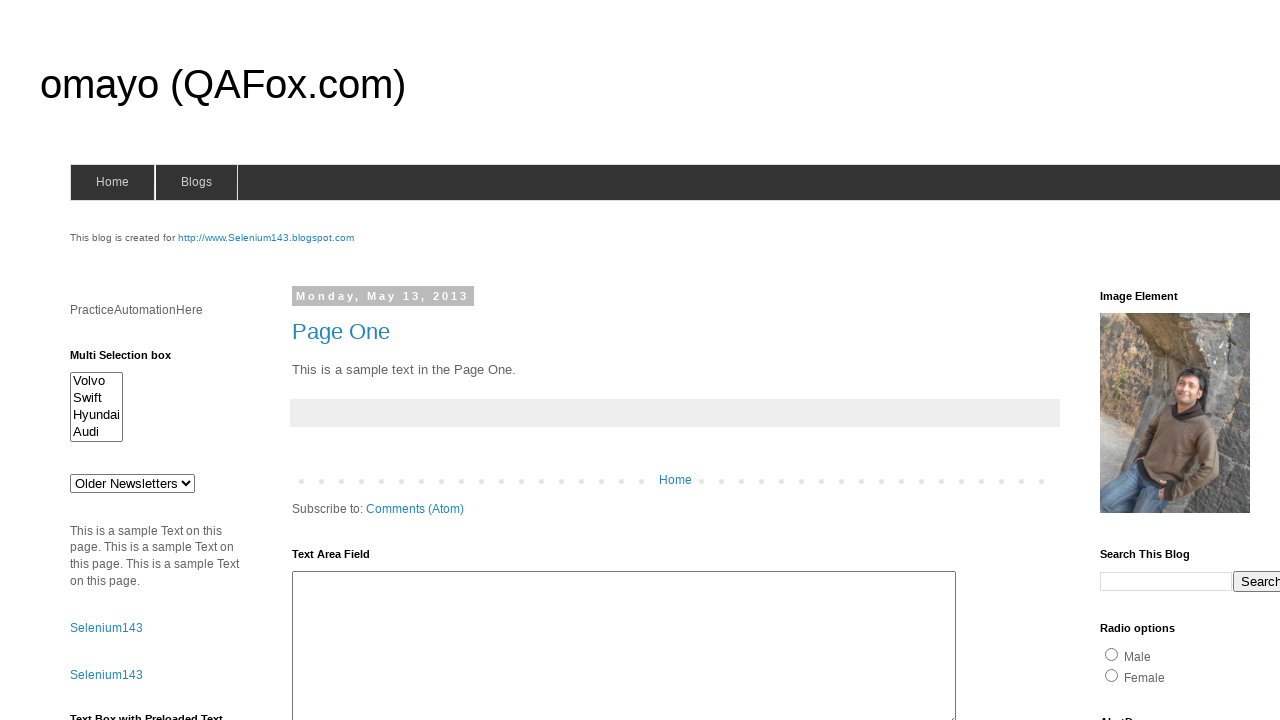

Navigated to omayo.blogspot.com
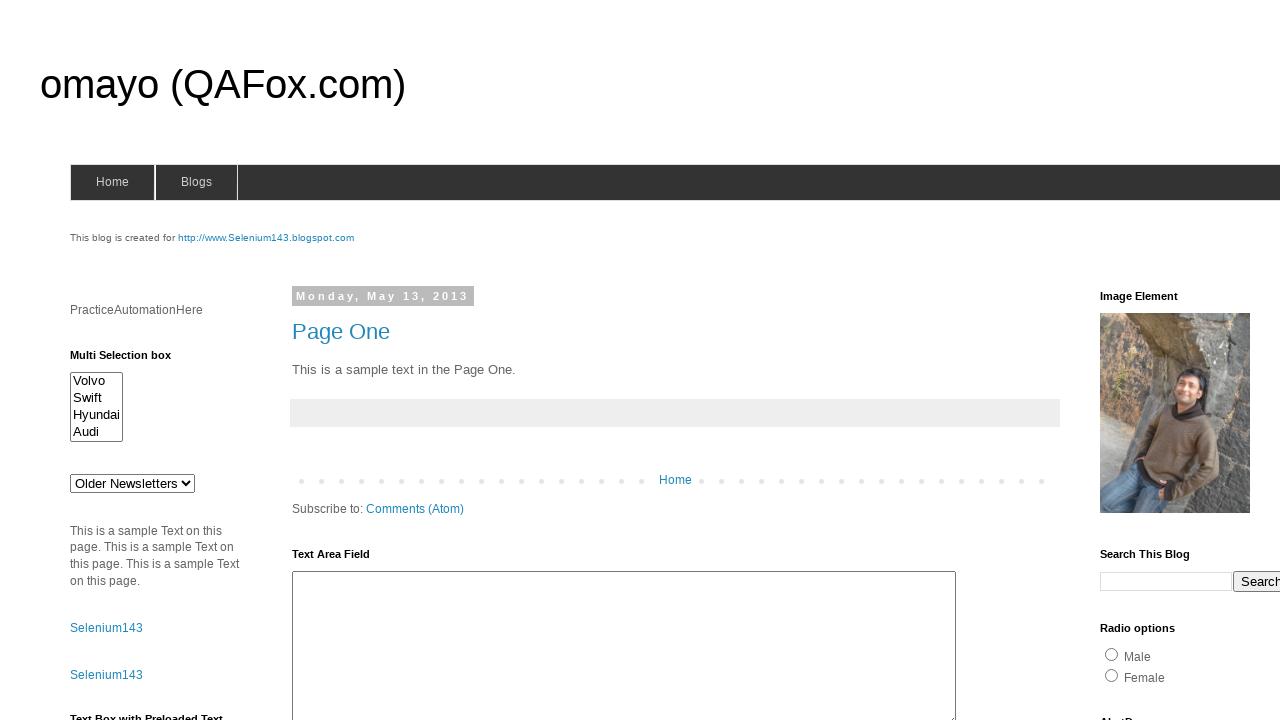

Located 'Page One' link element using XPath selector
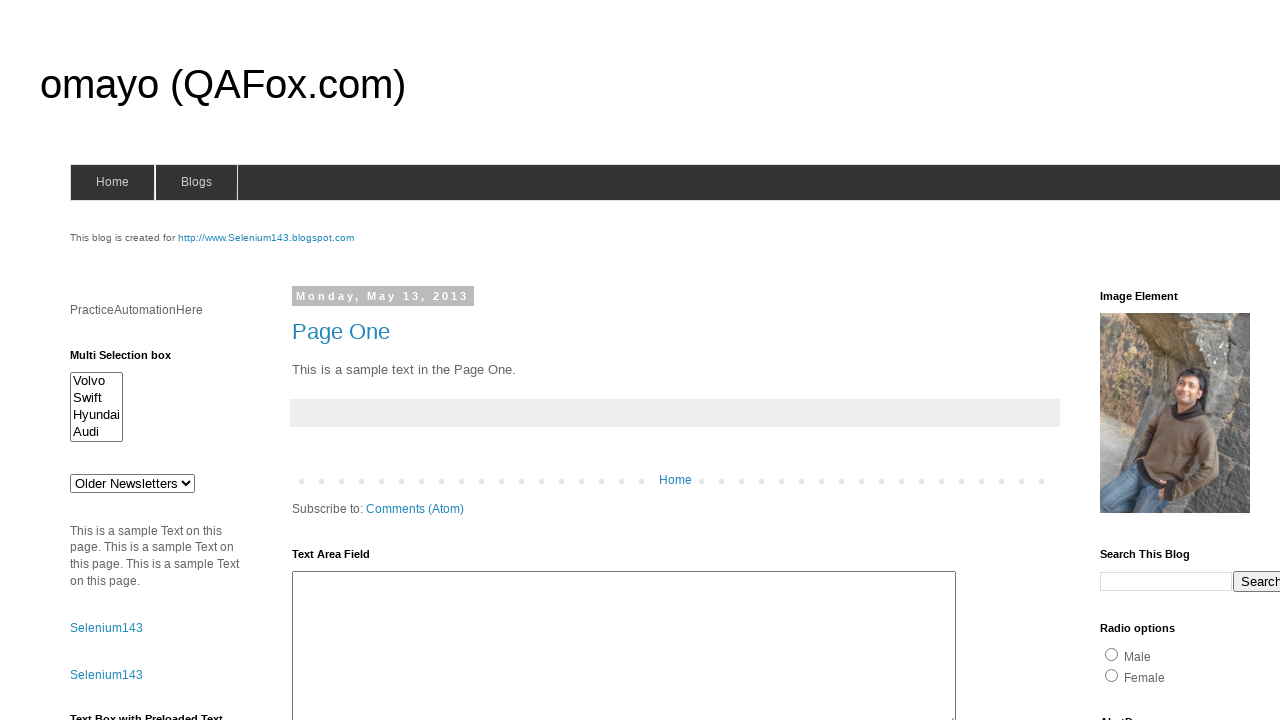

'Page One' link element is now visible
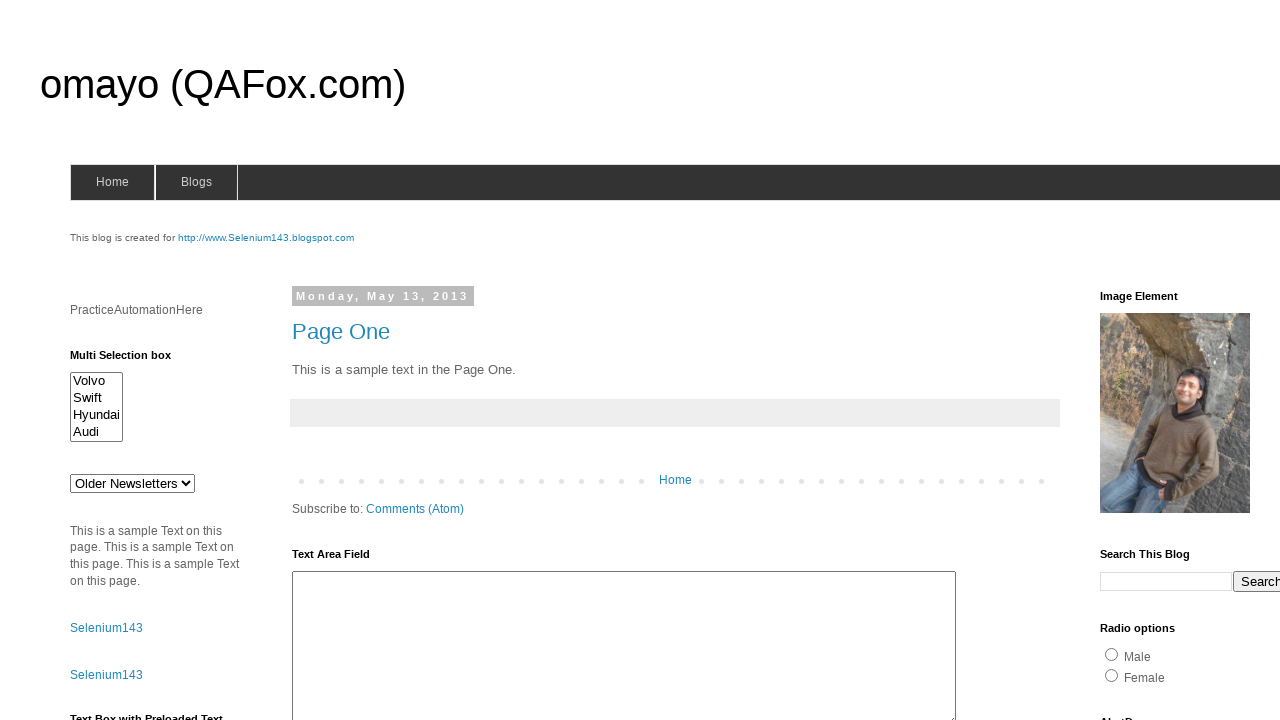

Retrieved bounding box properties for 'Page One' link element
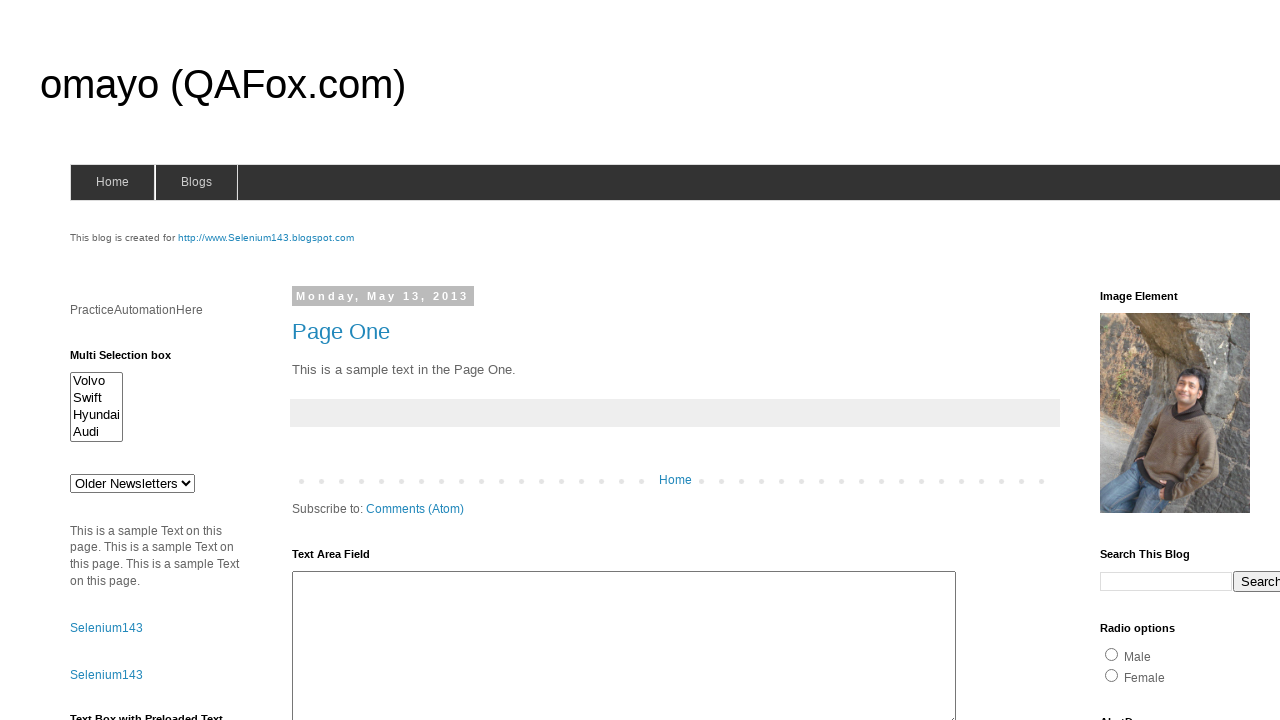

Verified that 'Page One' link element has valid bounding box with x, y, width, and height properties
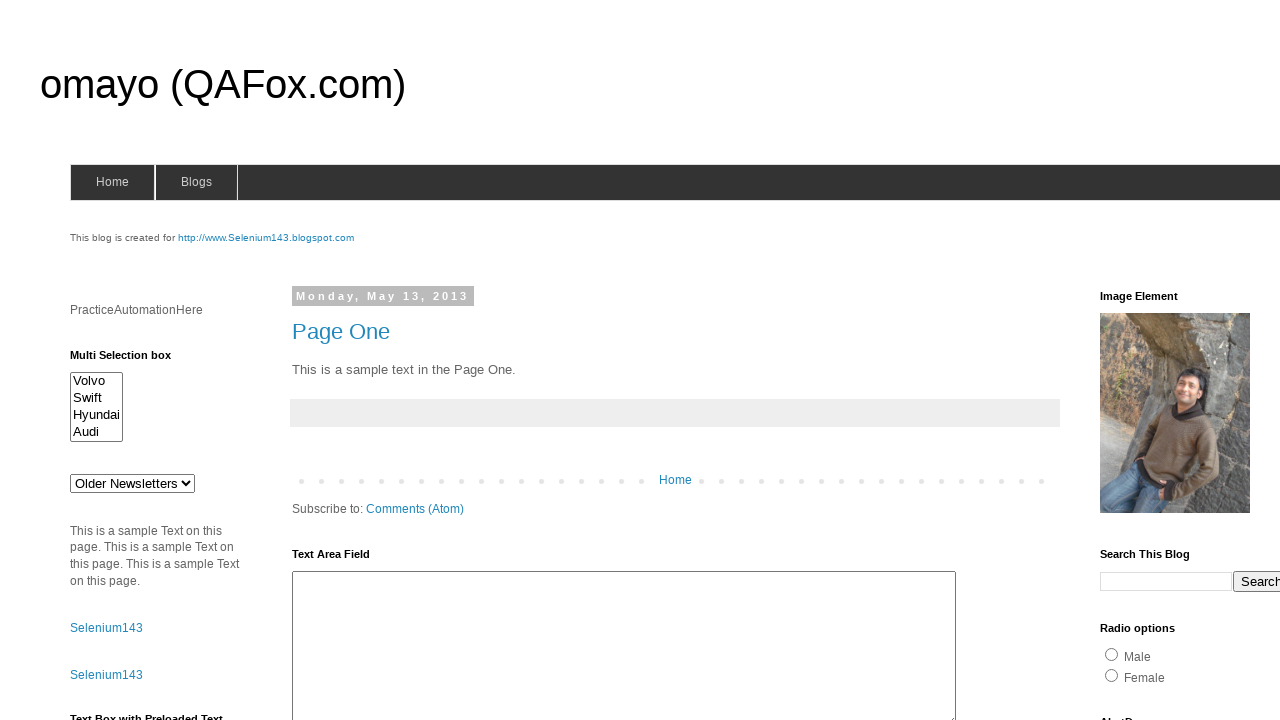

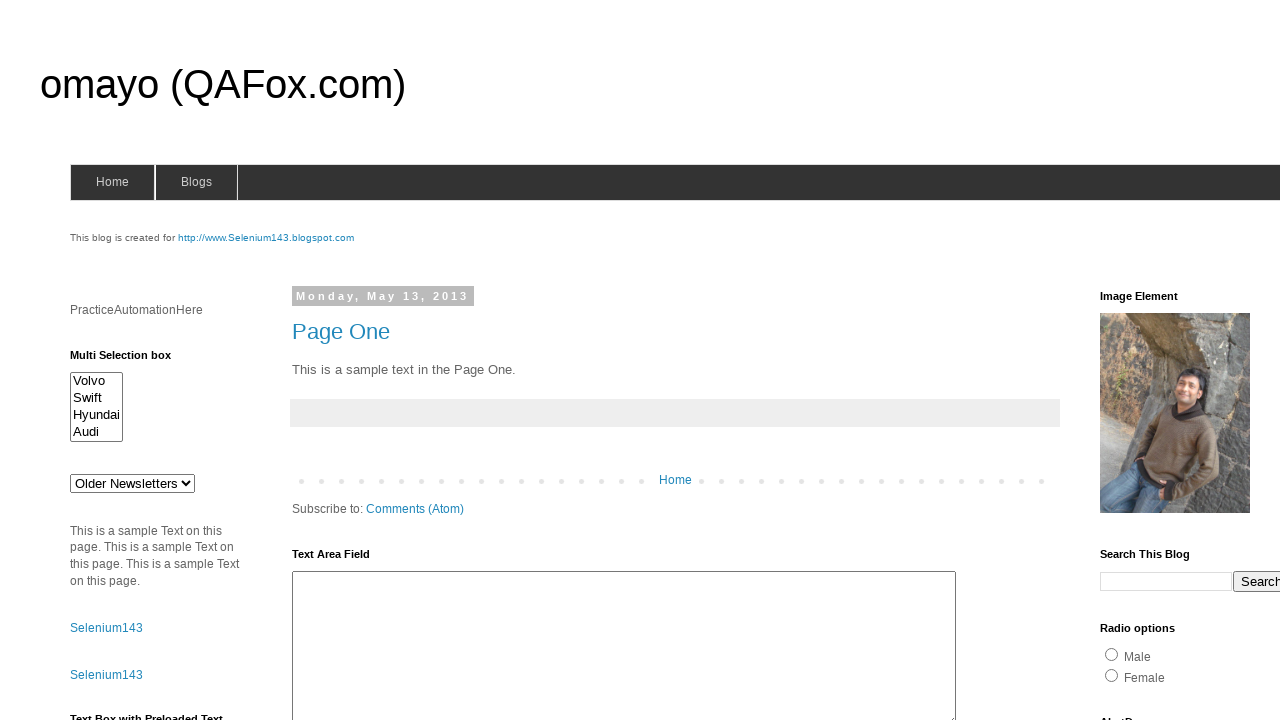